Tests keyboard key press functionality by sending space and left arrow keys to an element and verifying the displayed result text matches the expected key pressed.

Starting URL: http://the-internet.herokuapp.com/key_presses

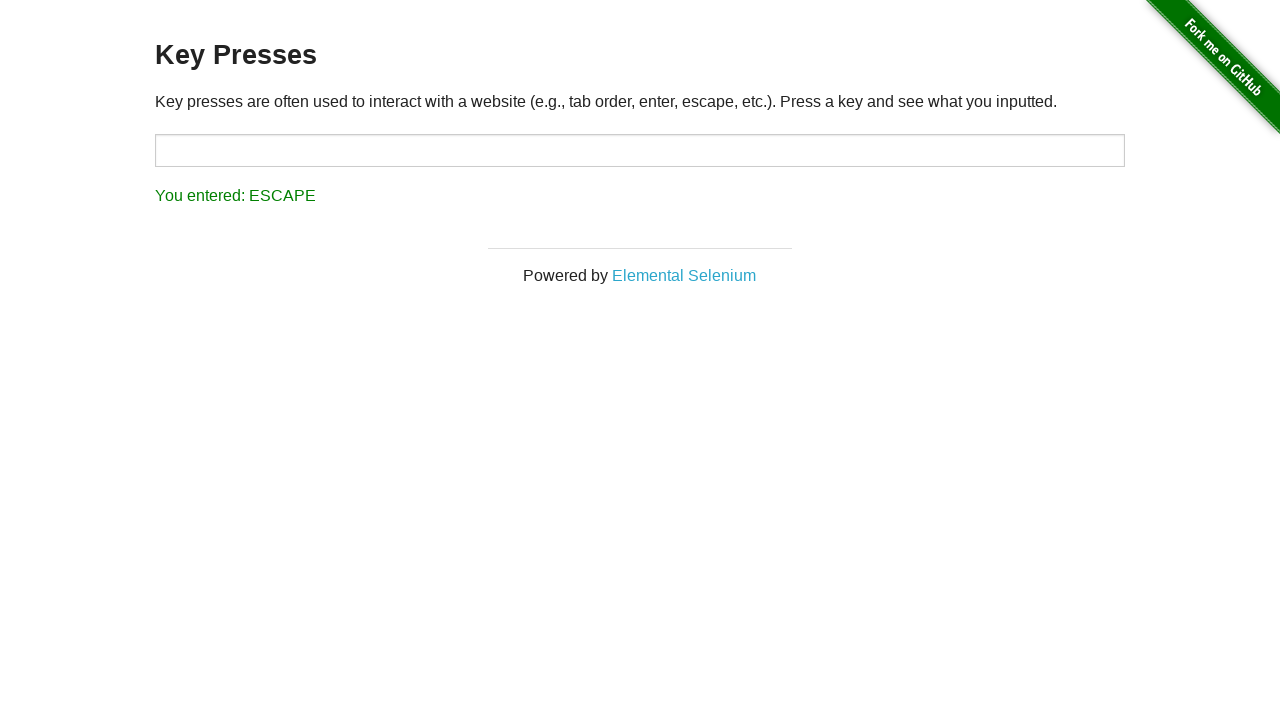

Pressed Space key on target element on #target
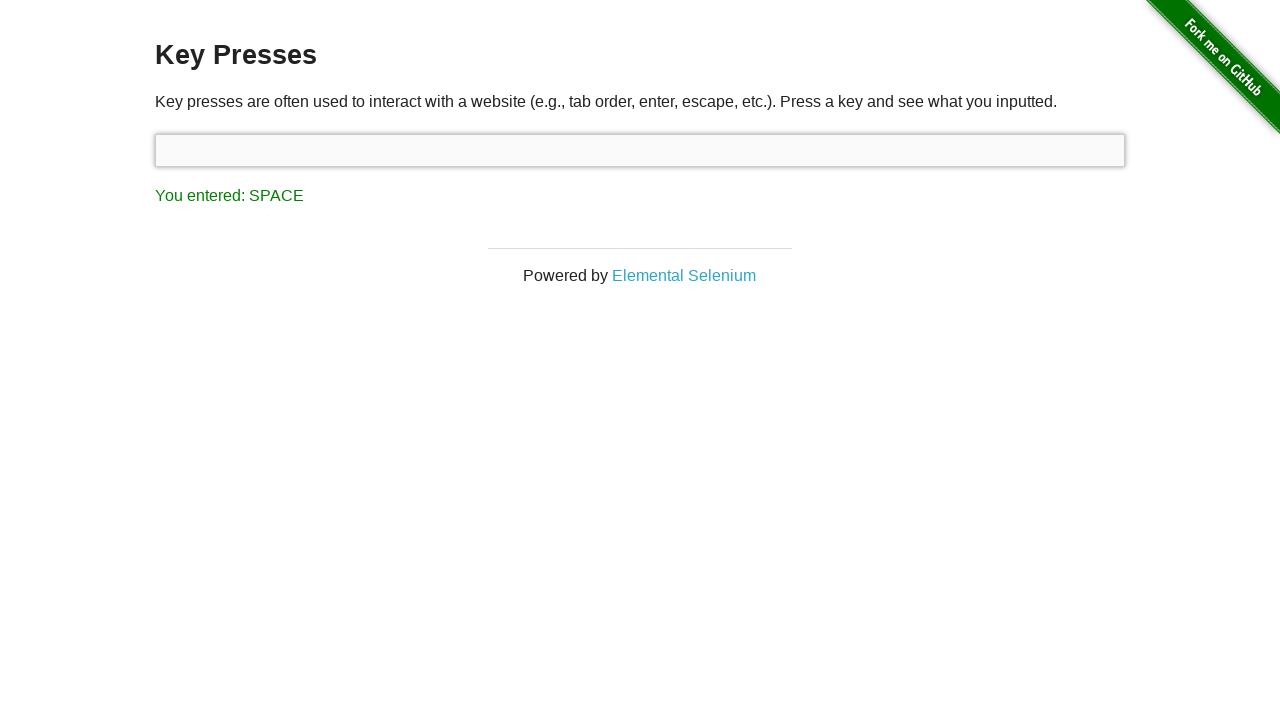

Verified that SPACE key press was displayed in result
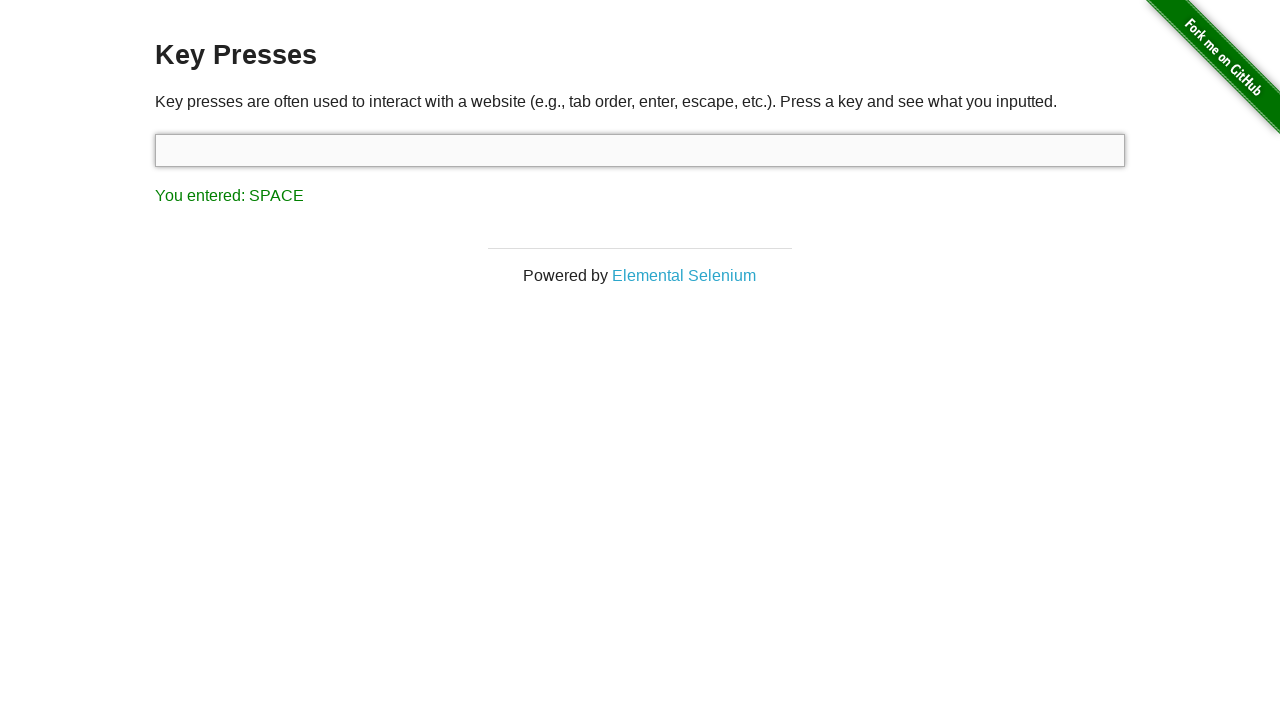

Pressed Left Arrow key
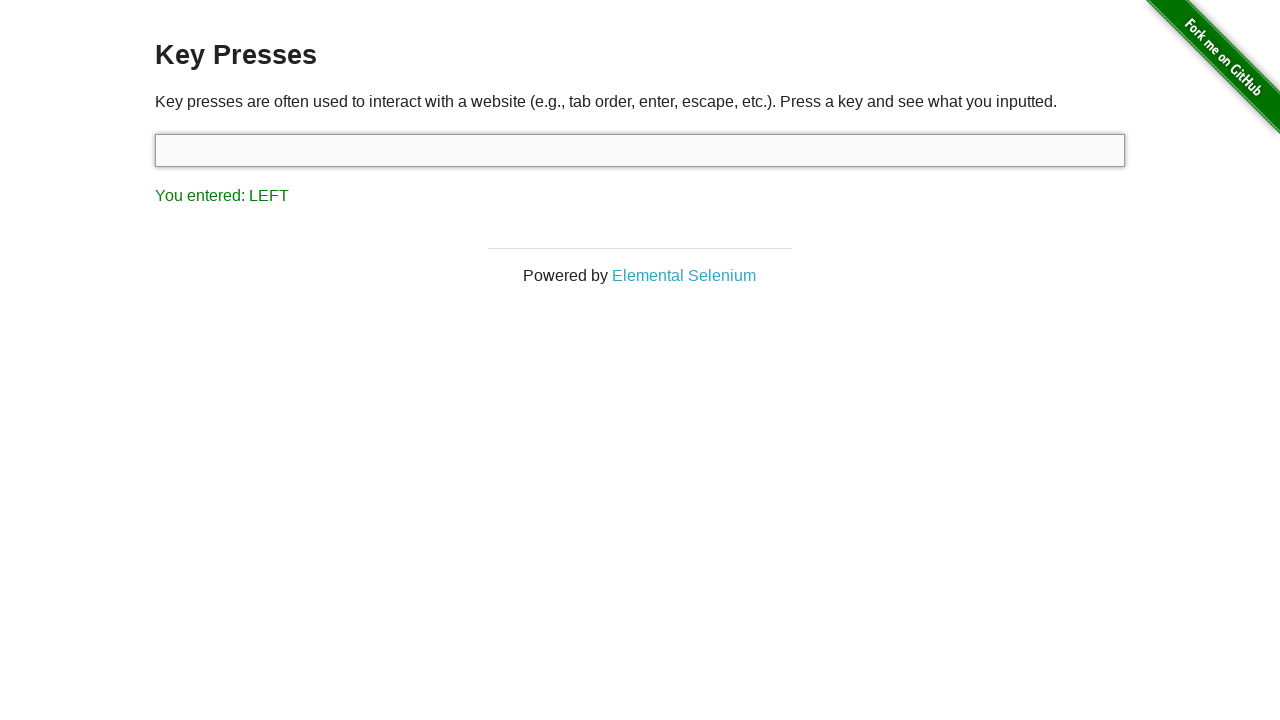

Verified that LEFT key press was displayed in result
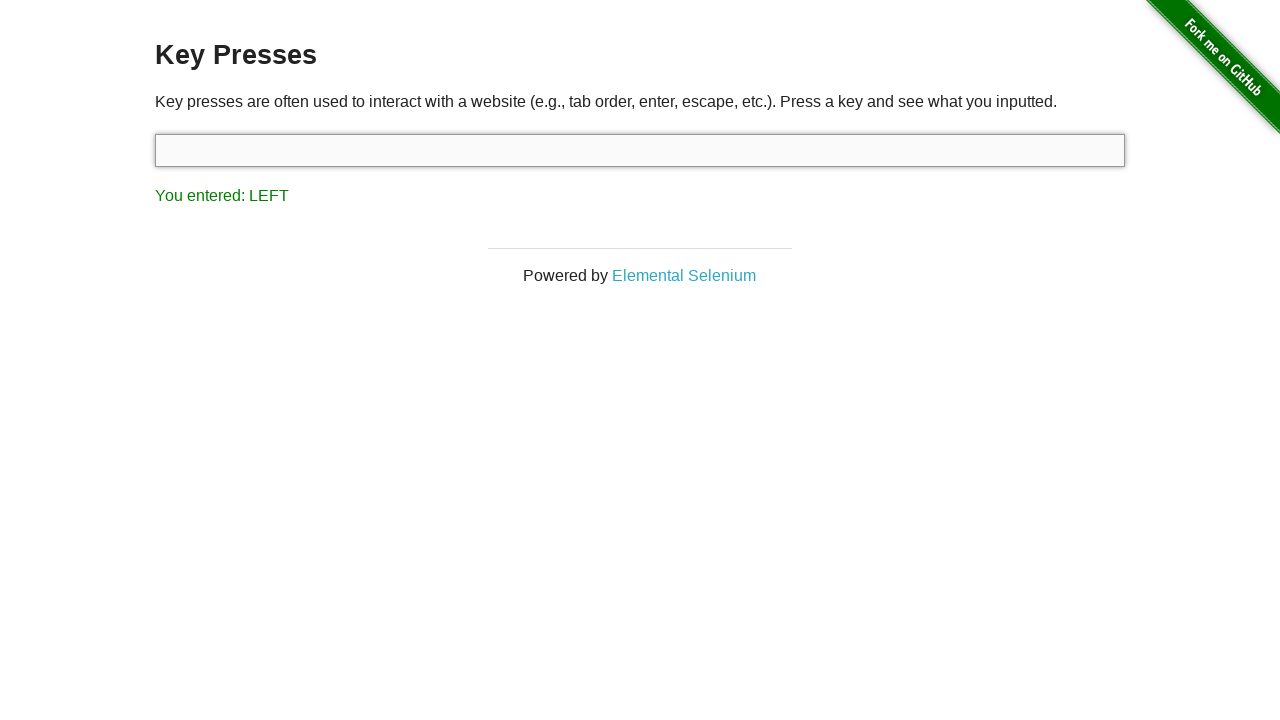

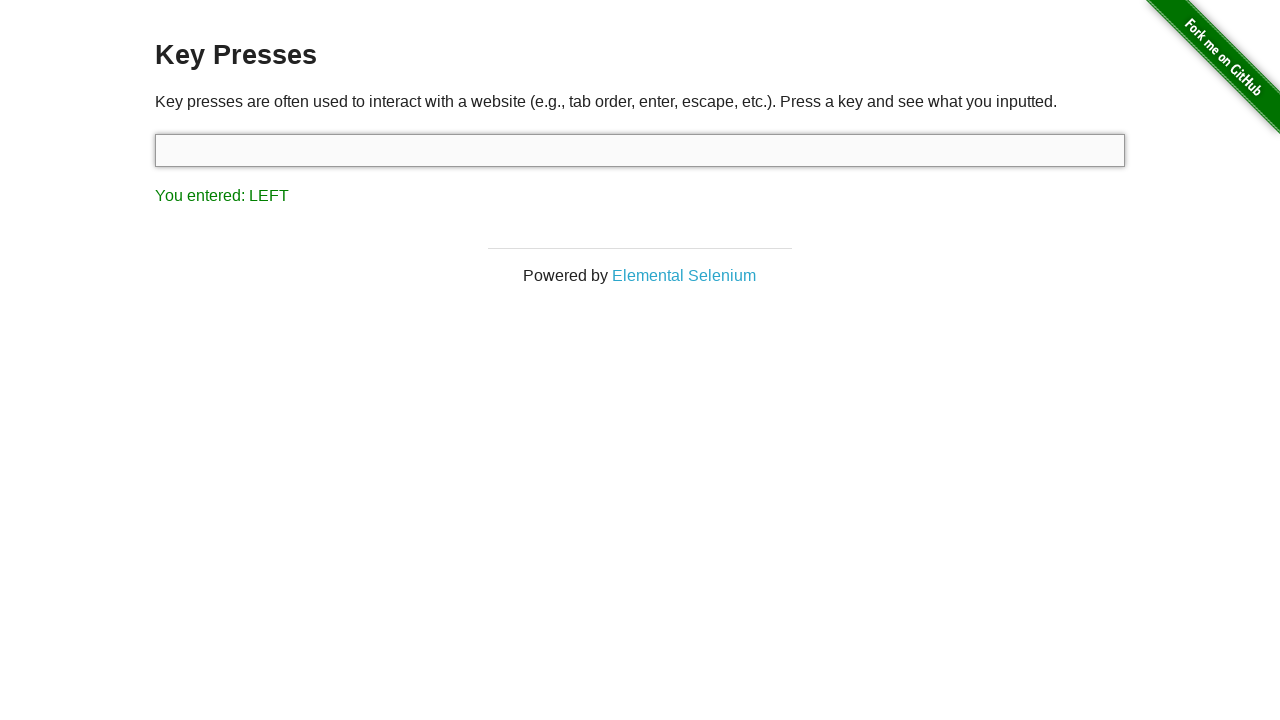